Tests the calculator's division functionality by calculating 10 ÷ 2 and verifying the result equals 5

Starting URL: https://bonigarcia.dev/selenium-webdriver-java/slow-calculator.html

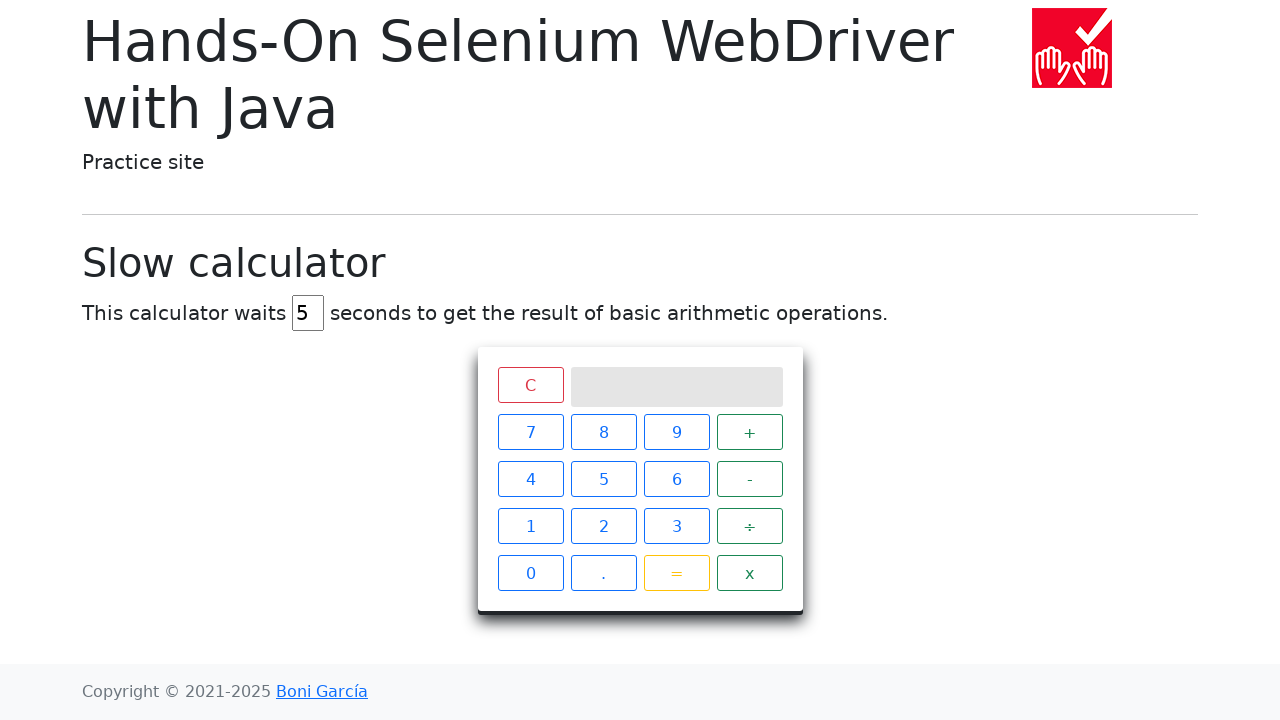

Clicked reset/clear button at (530, 385) on xpath=//span[@class='clear btn btn-outline-danger']
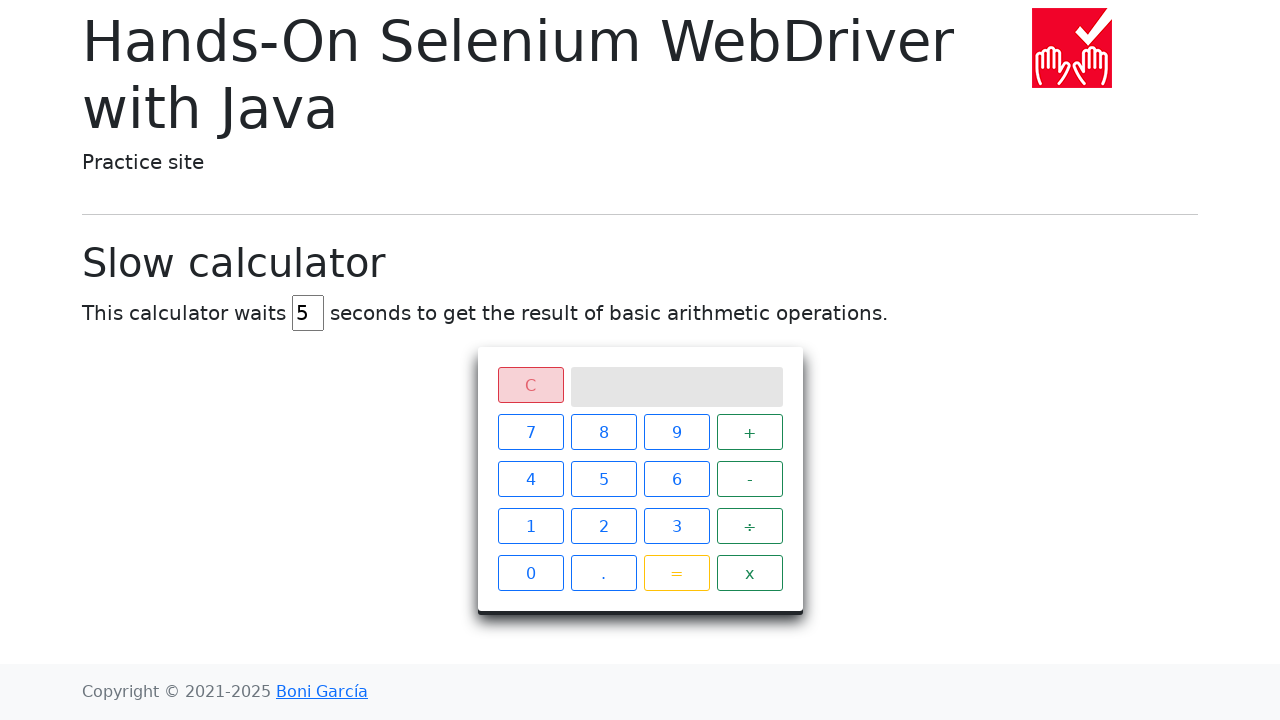

Pressed number 1 at (530, 526) on xpath=//span[contains(@class, 'btn btn-outline-primary') and text()='1']
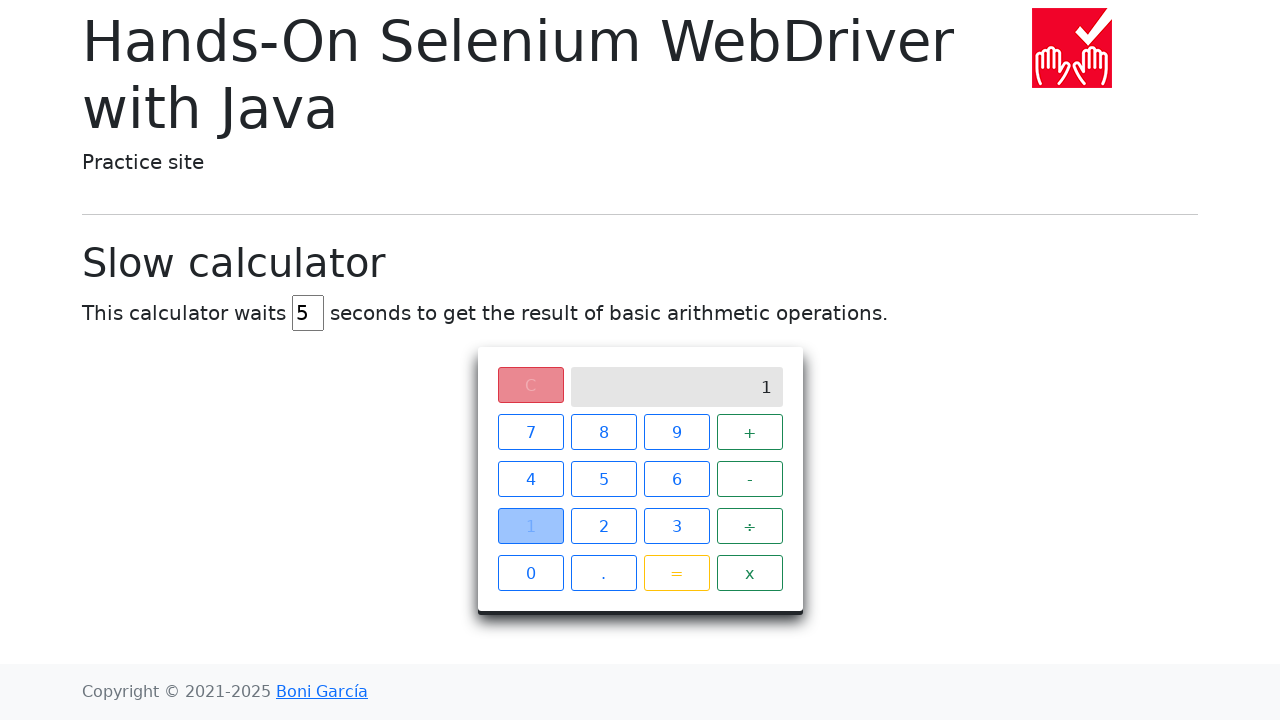

Pressed number 0 at (530, 573) on xpath=//span[contains(@class, 'btn btn-outline-primary') and text()='0']
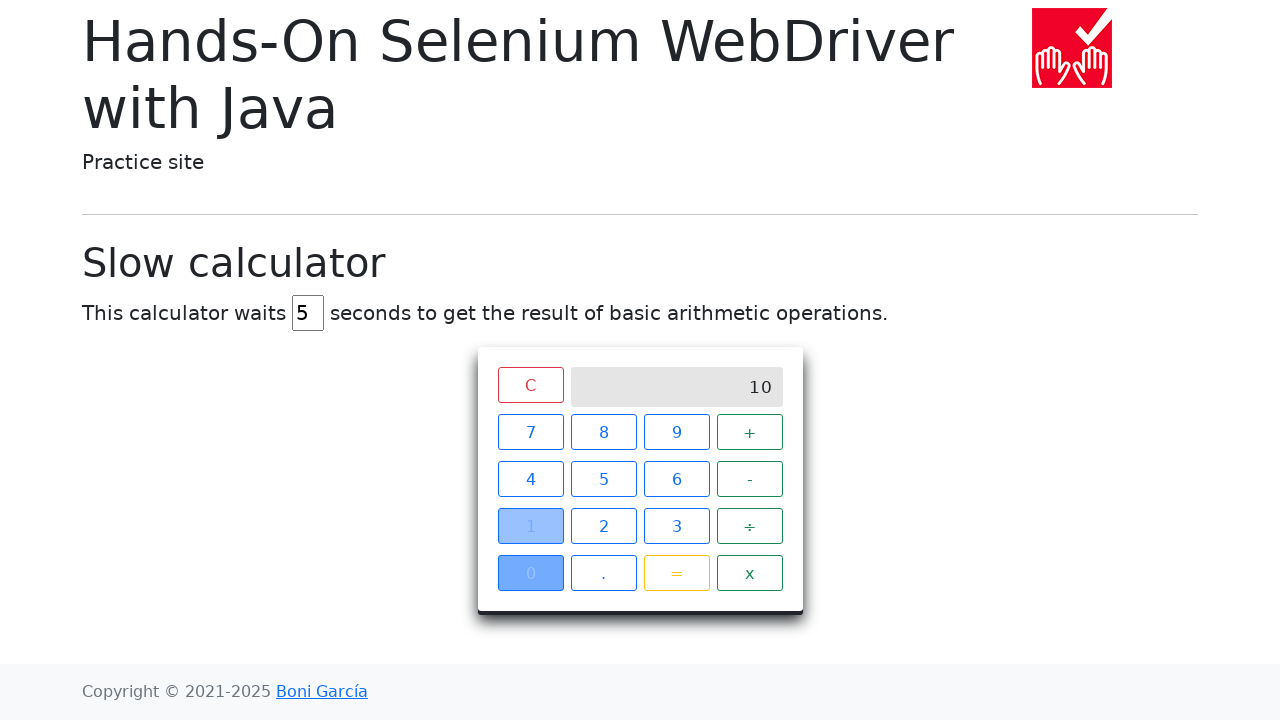

Pressed ÷ (divide) operator at (750, 526) on (//span[@class='operator btn btn-outline-success'])[3]
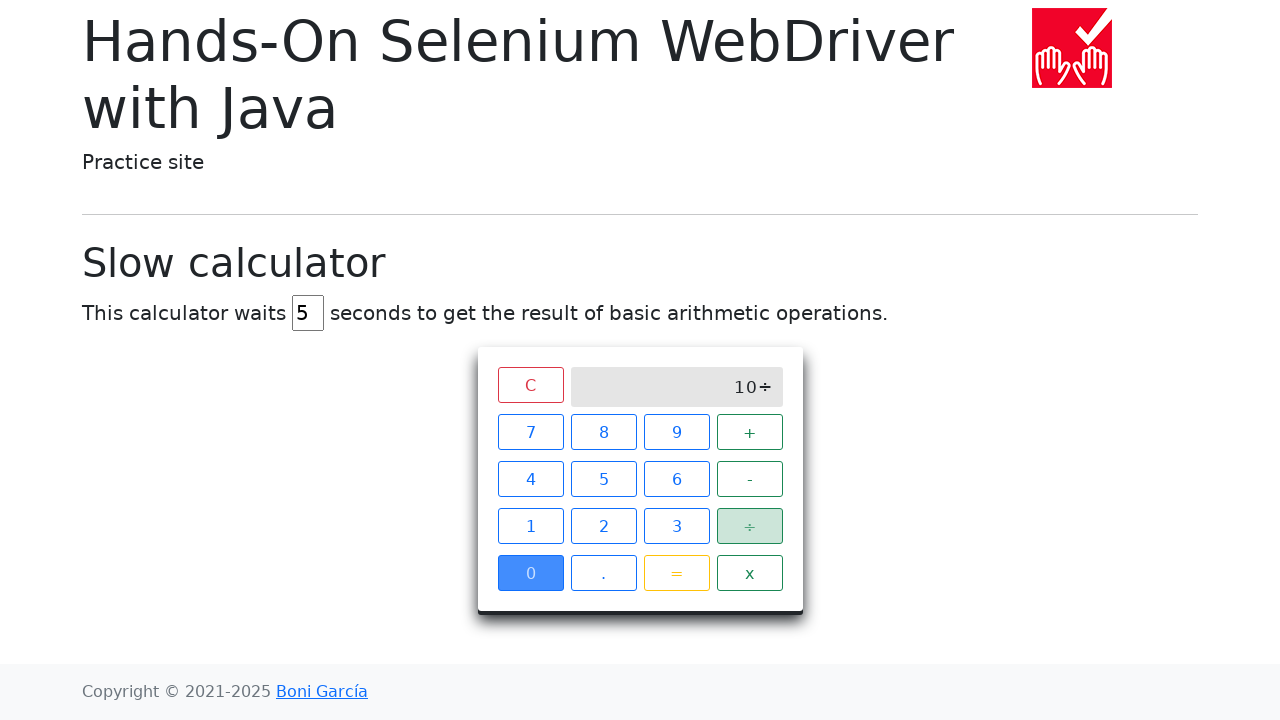

Pressed number 2 at (604, 526) on xpath=//span[contains(@class, 'btn btn-outline-primary') and text()='2']
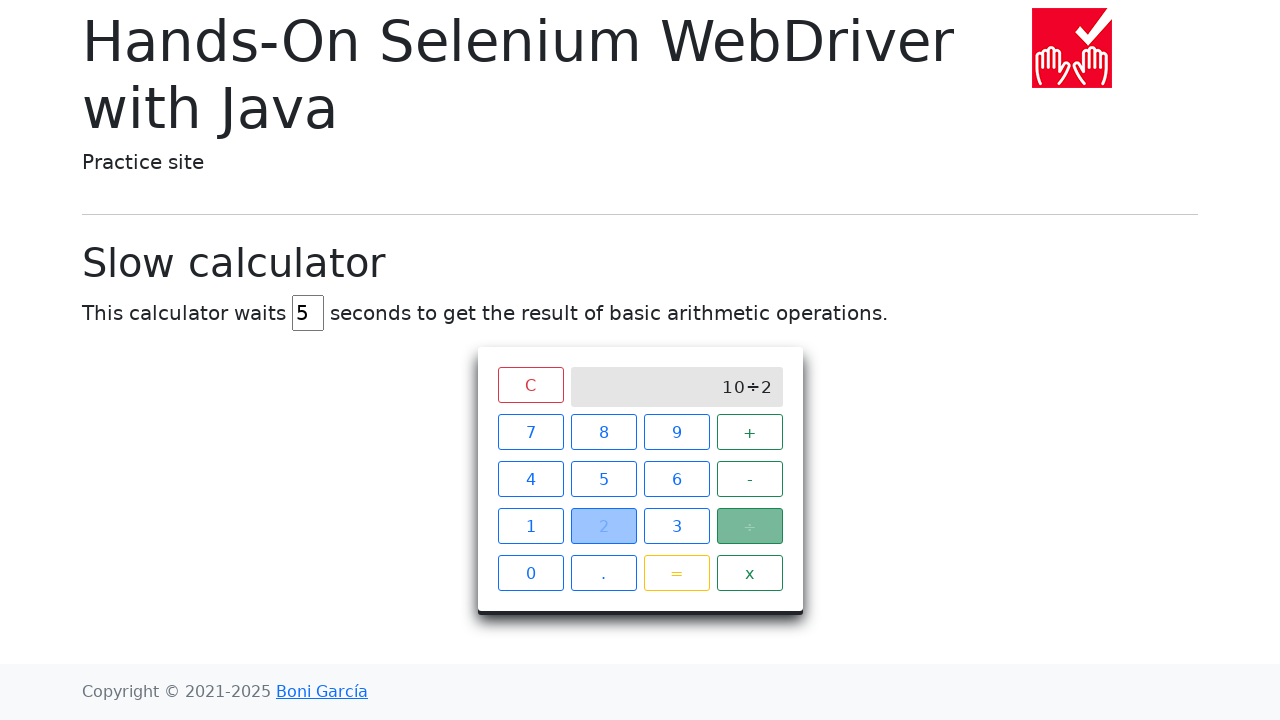

Pressed equals button at (676, 573) on xpath=//span[@class='btn btn-outline-warning']
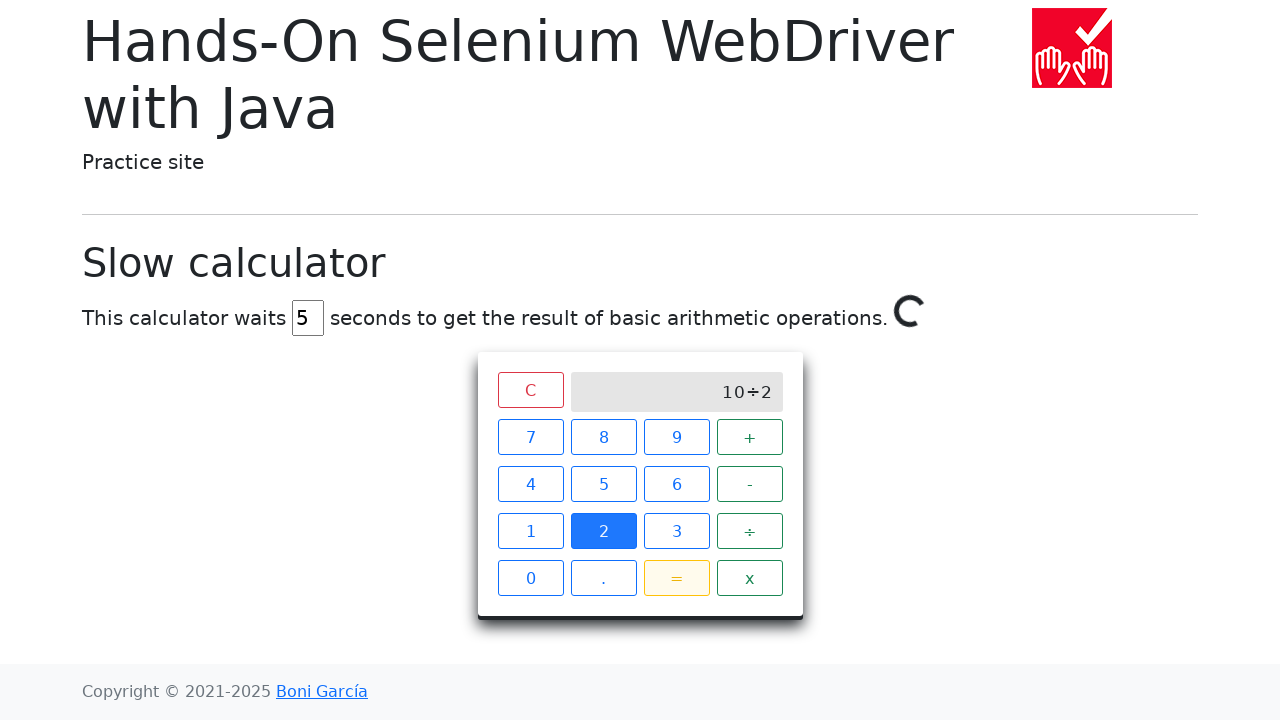

Waited for loader to disappear - calculation result 5 should be displayed
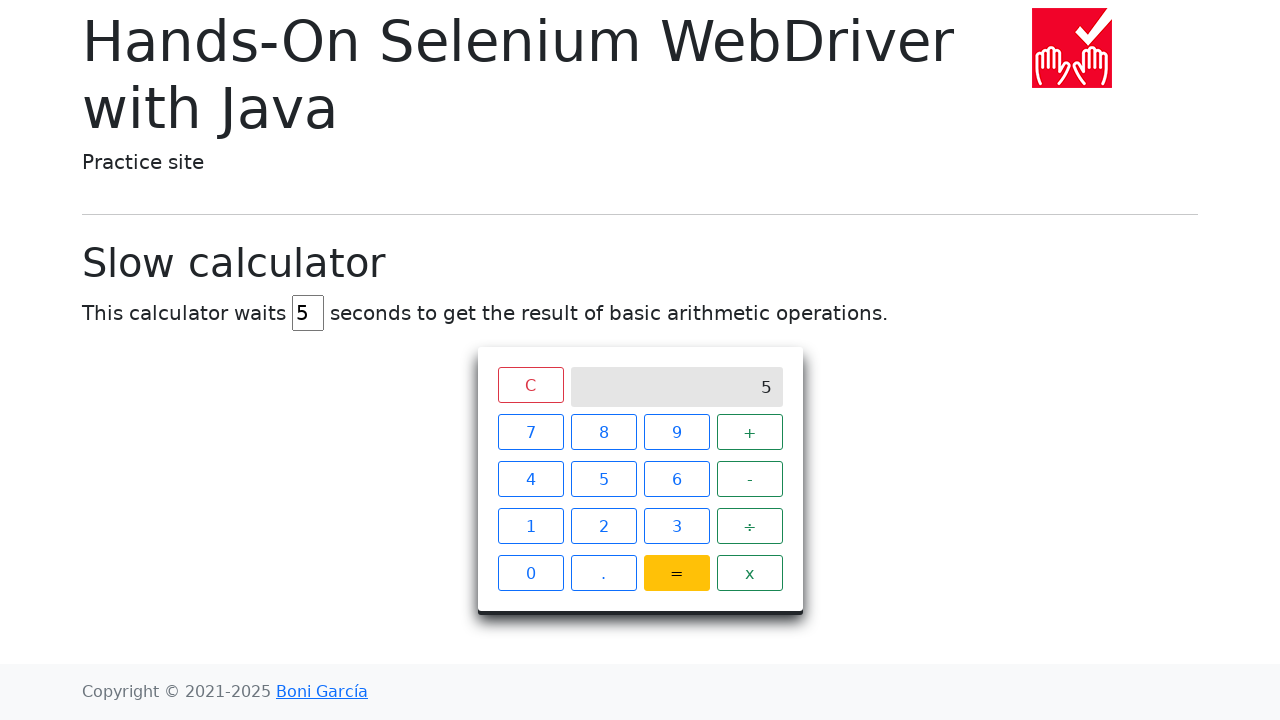

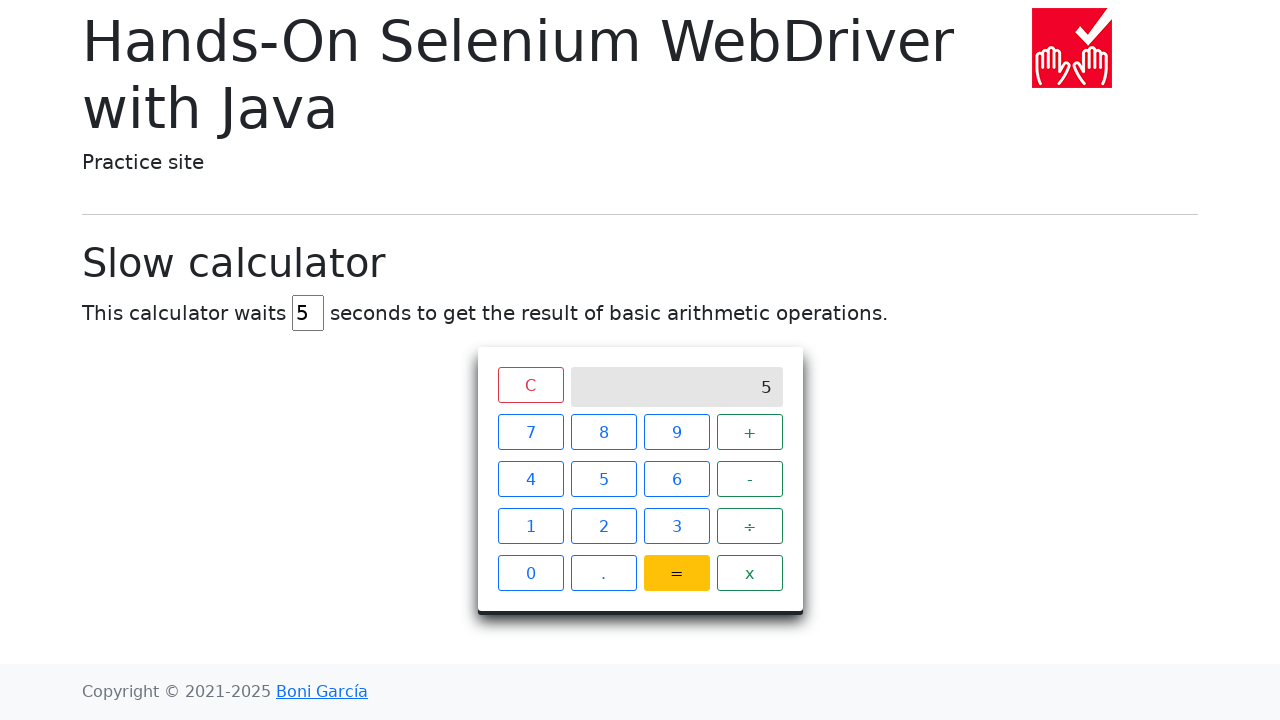